Navigates to Rahul Shetty Academy website and verifies the page loads by checking the page title is present.

Starting URL: https://rahulshettyacademy.com

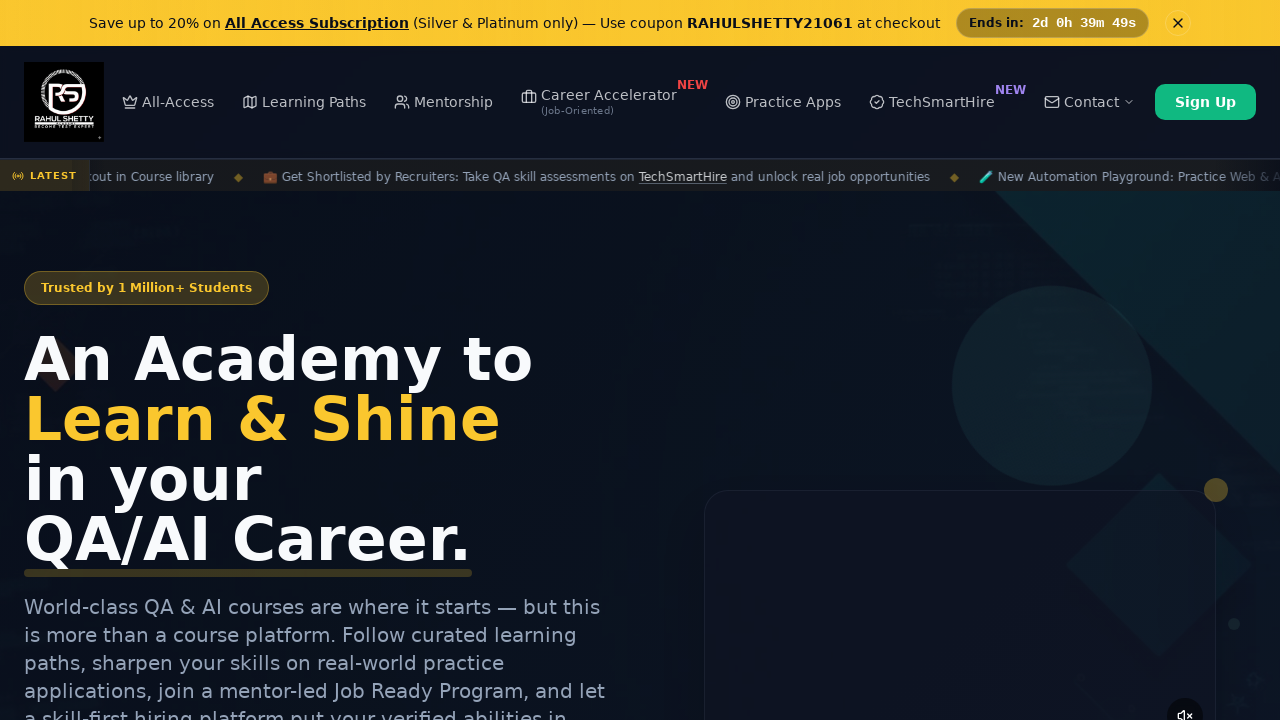

Waited for page to reach domcontentloaded state
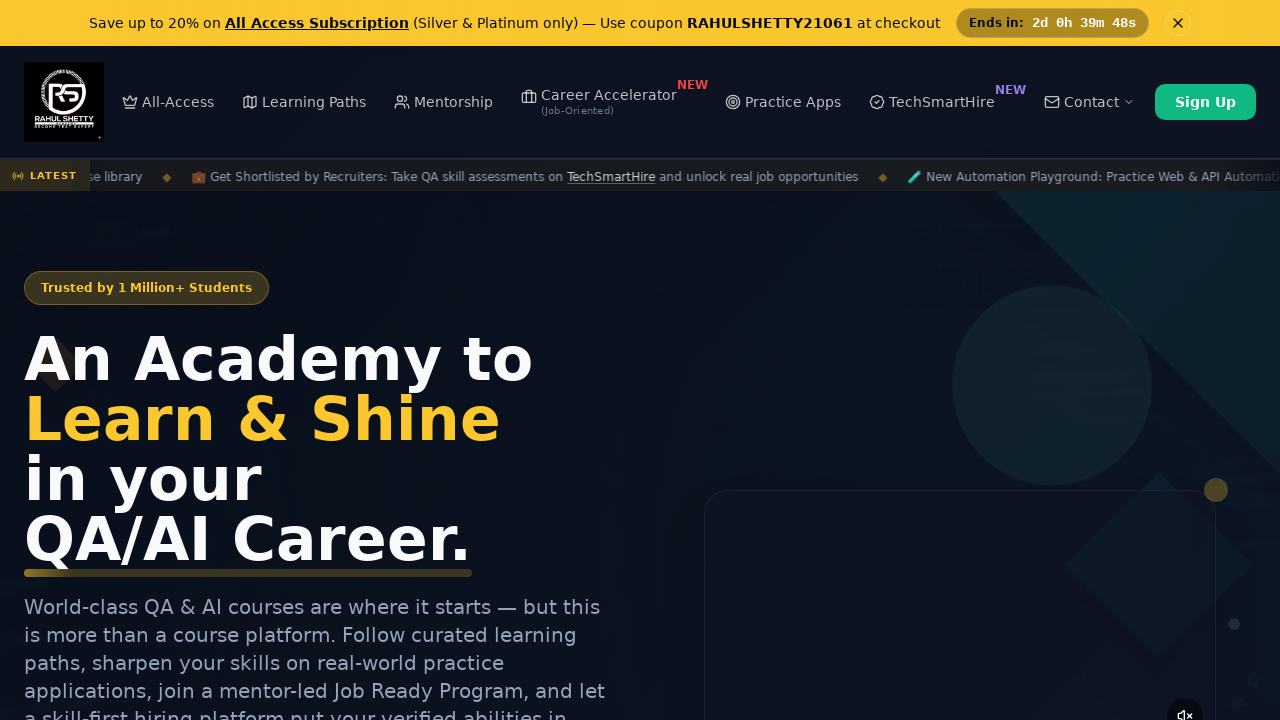

Retrieved page title: 'Rahul Shetty Academy | QA Automation, Playwright, AI Testing & Online Training'
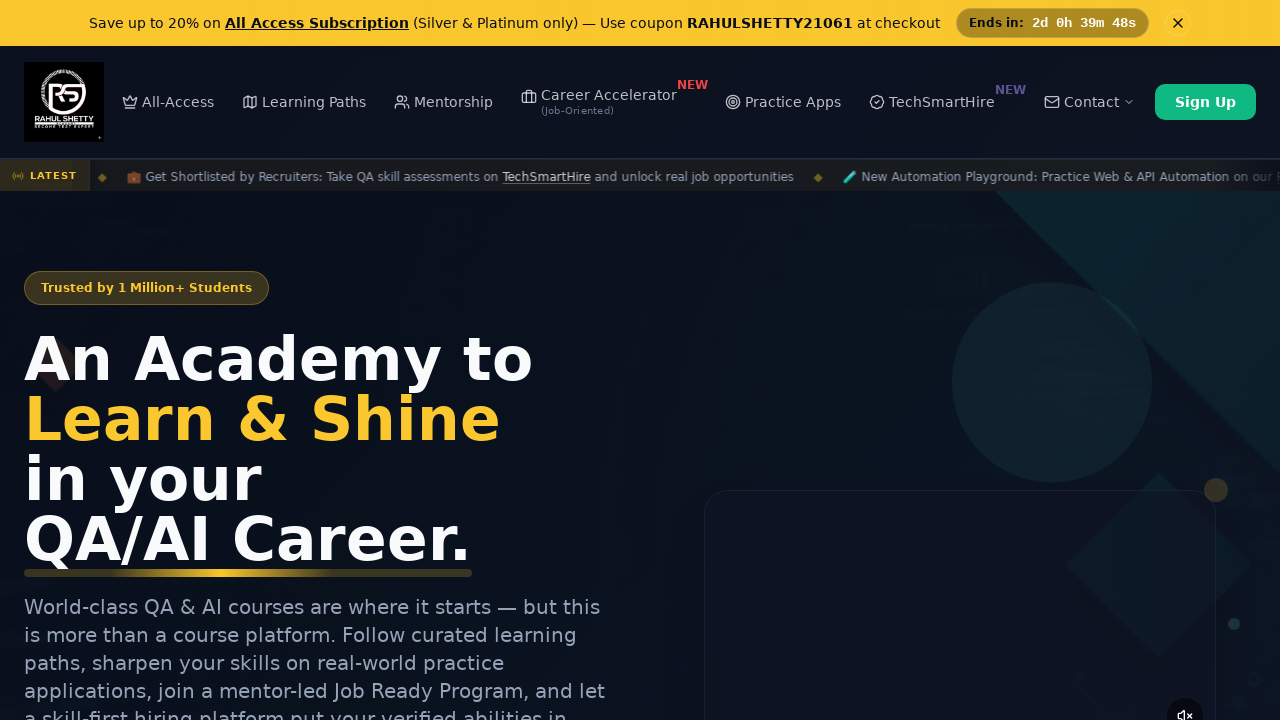

Verified page title is not empty
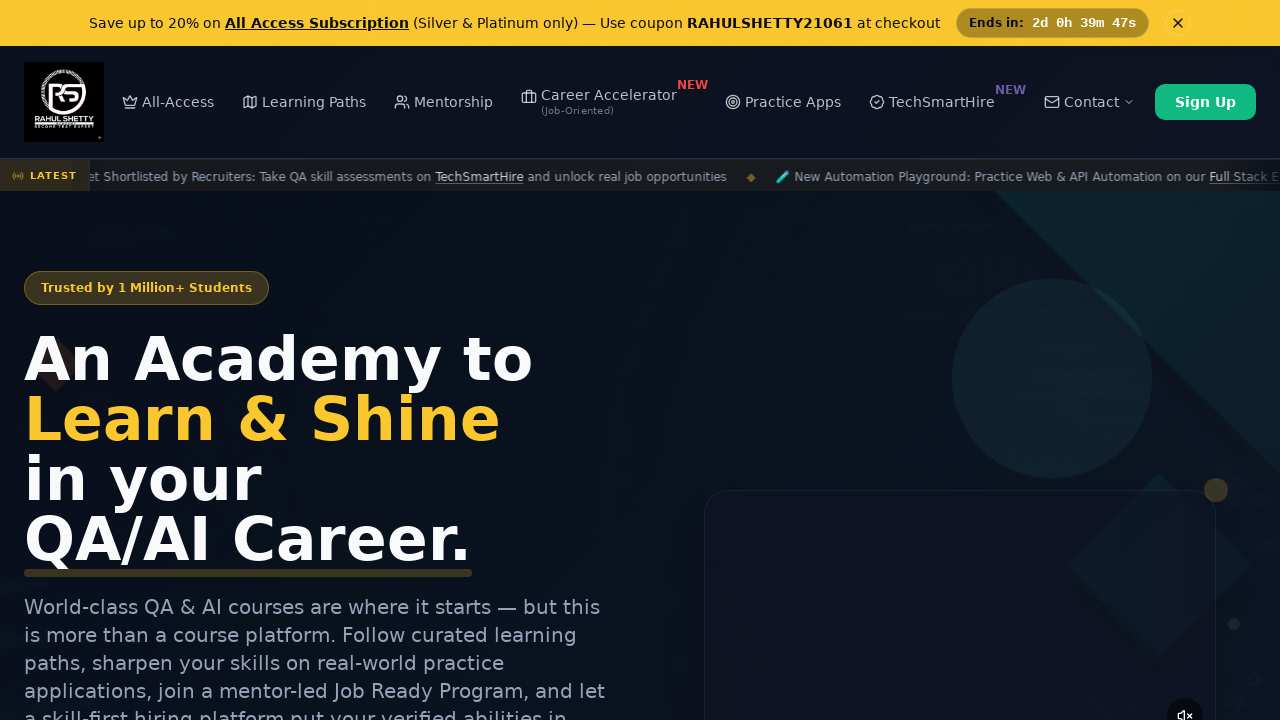

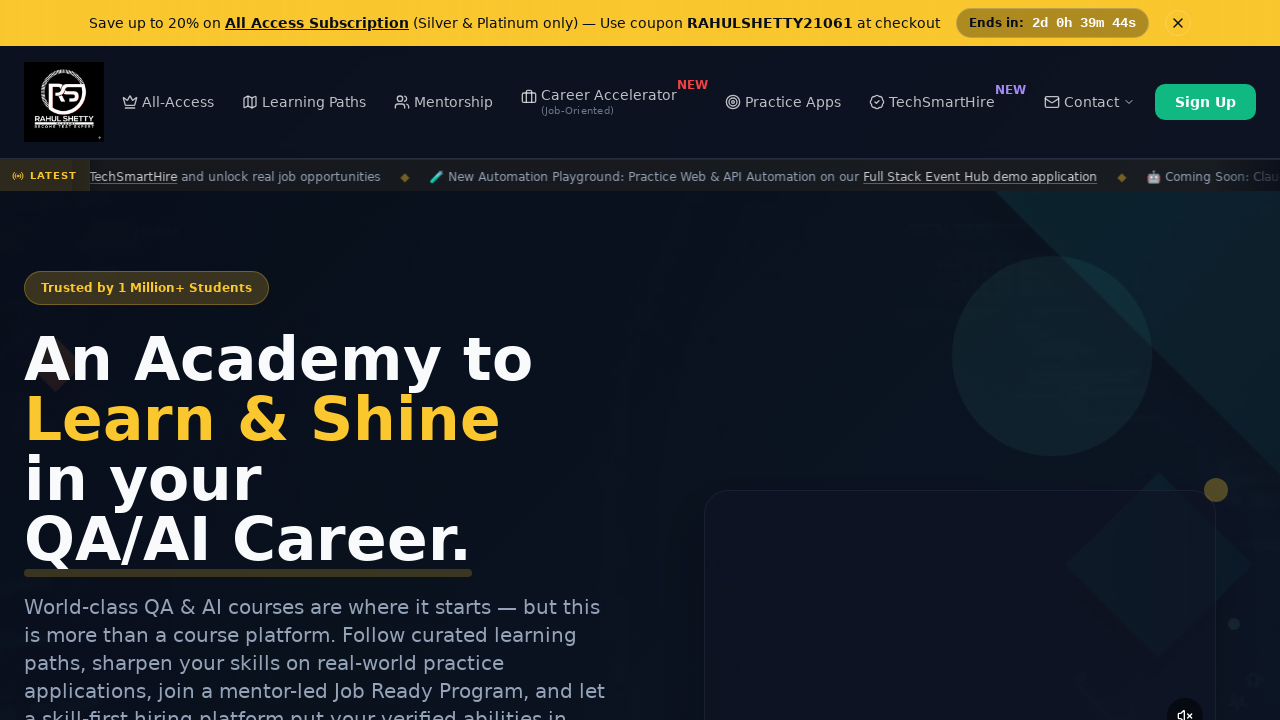